Tests copy-paste keyboard functionality by typing text in an input field, selecting all, copying, and pasting into a textarea using keyboard shortcuts.

Starting URL: https://bonigarcia.dev/selenium-webdriver-java/web-form.html

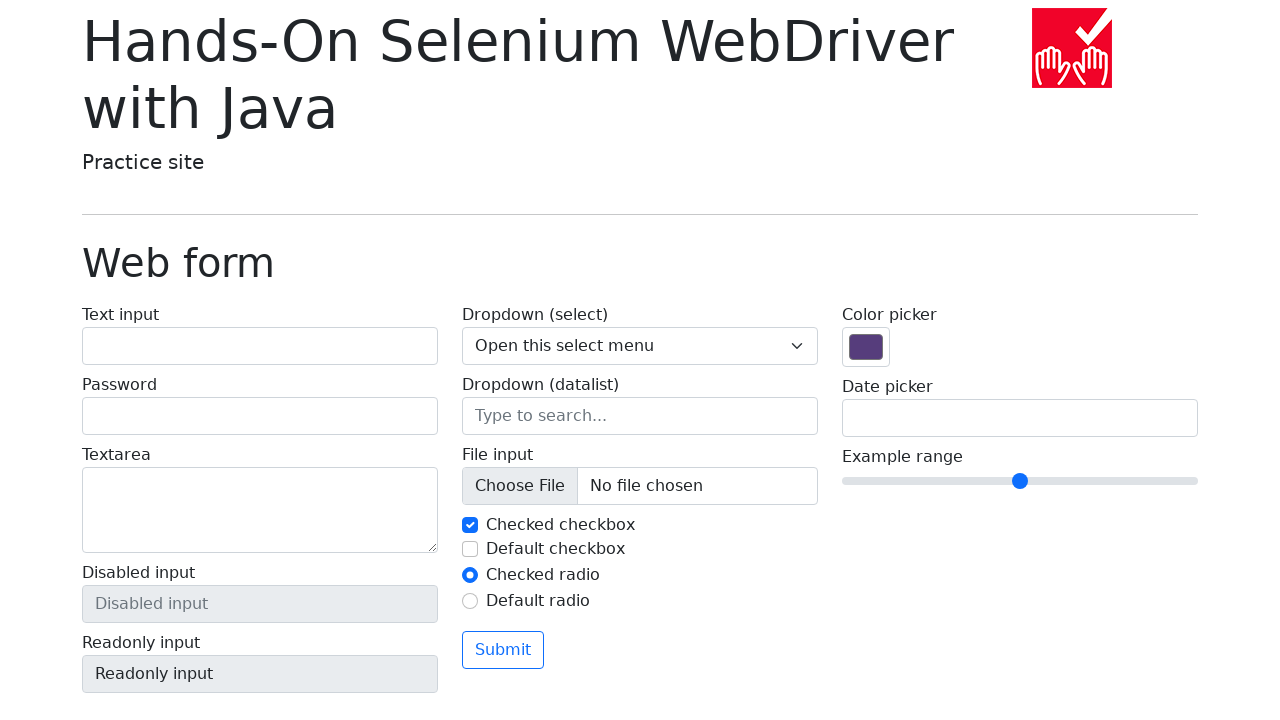

Filled input field with 'hello world' on input[name='my-text']
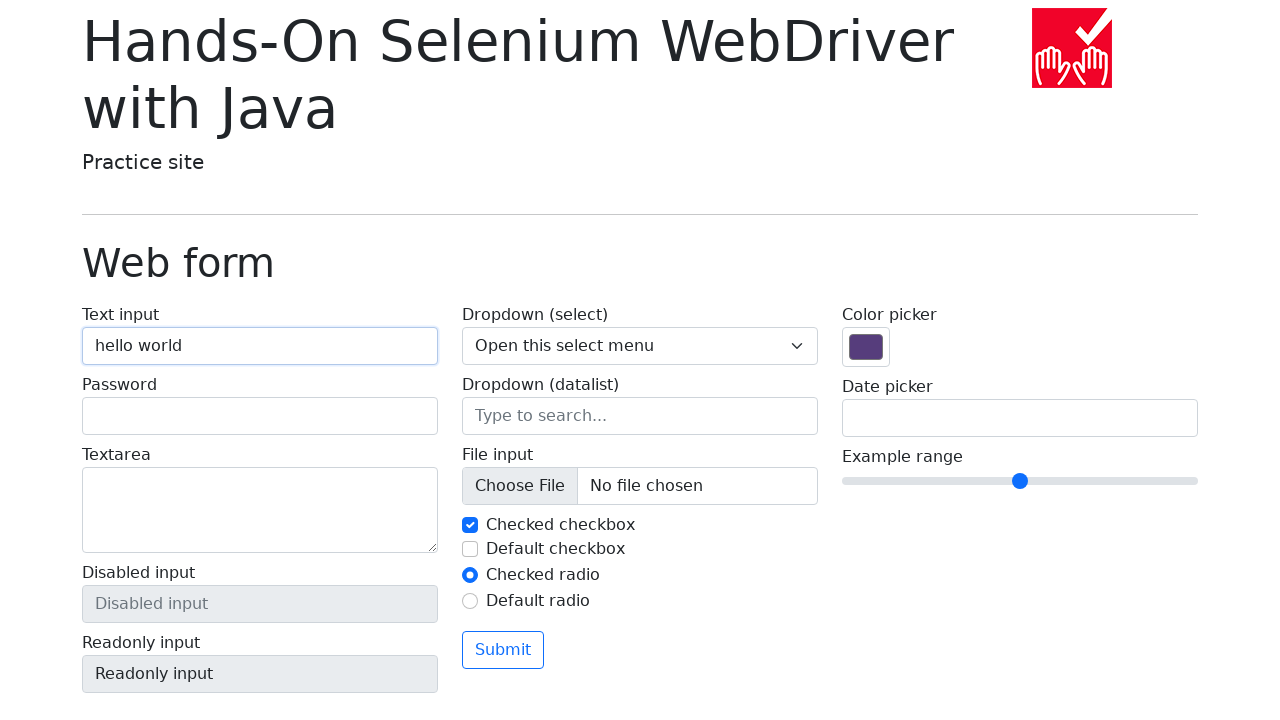

Clicked input field to ensure focus at (260, 346) on input[name='my-text']
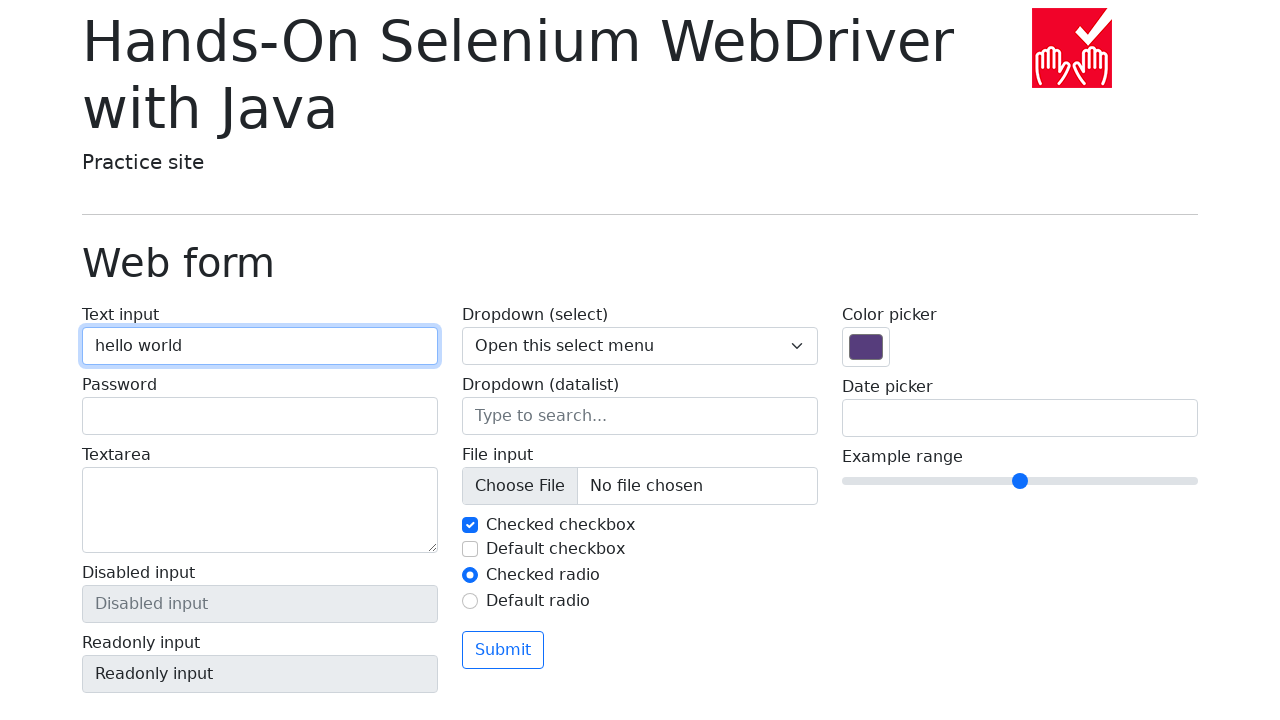

Selected all text in input field using keyboard shortcut
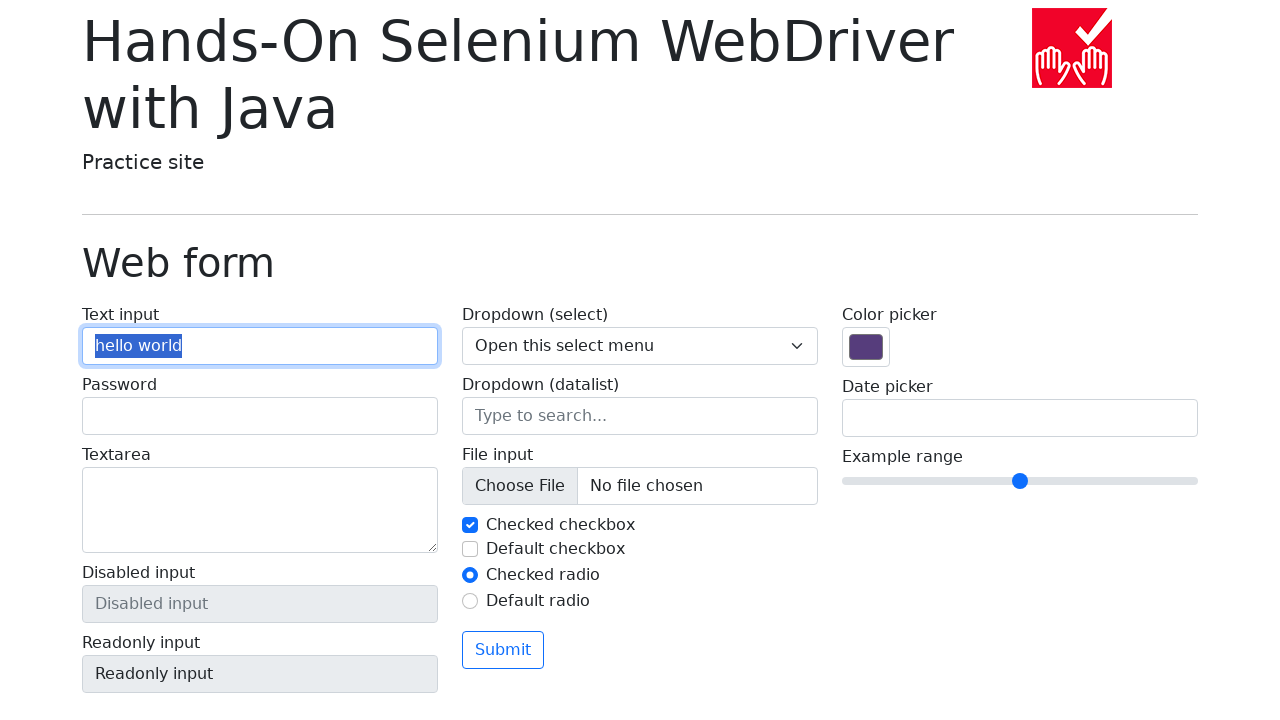

Copied selected text to clipboard
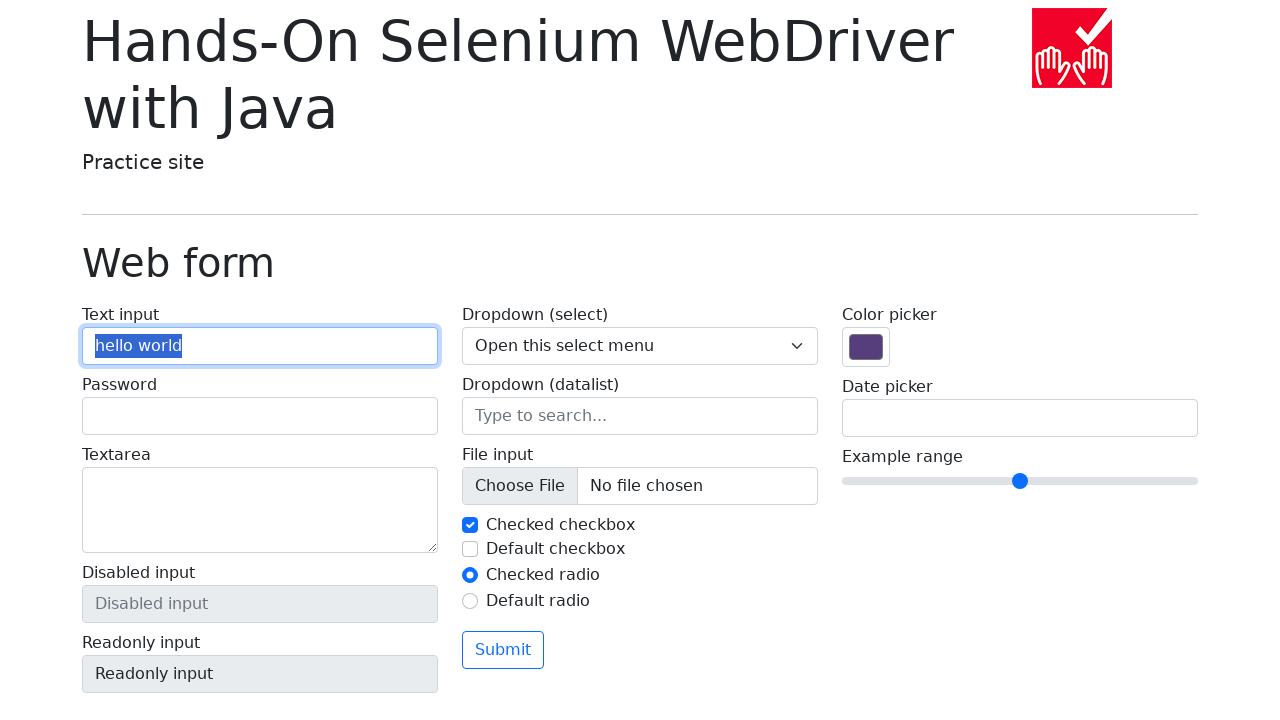

Clicked textarea to focus it at (260, 510) on textarea[name='my-textarea']
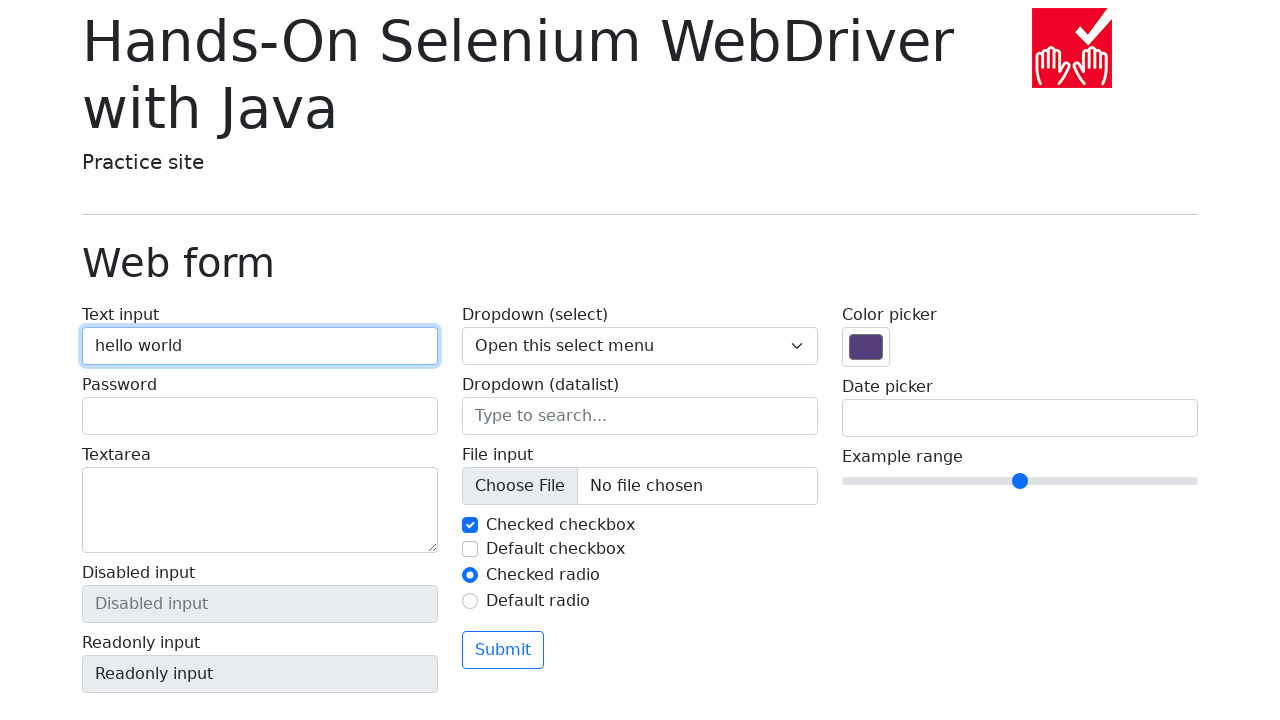

Pasted copied text into textarea
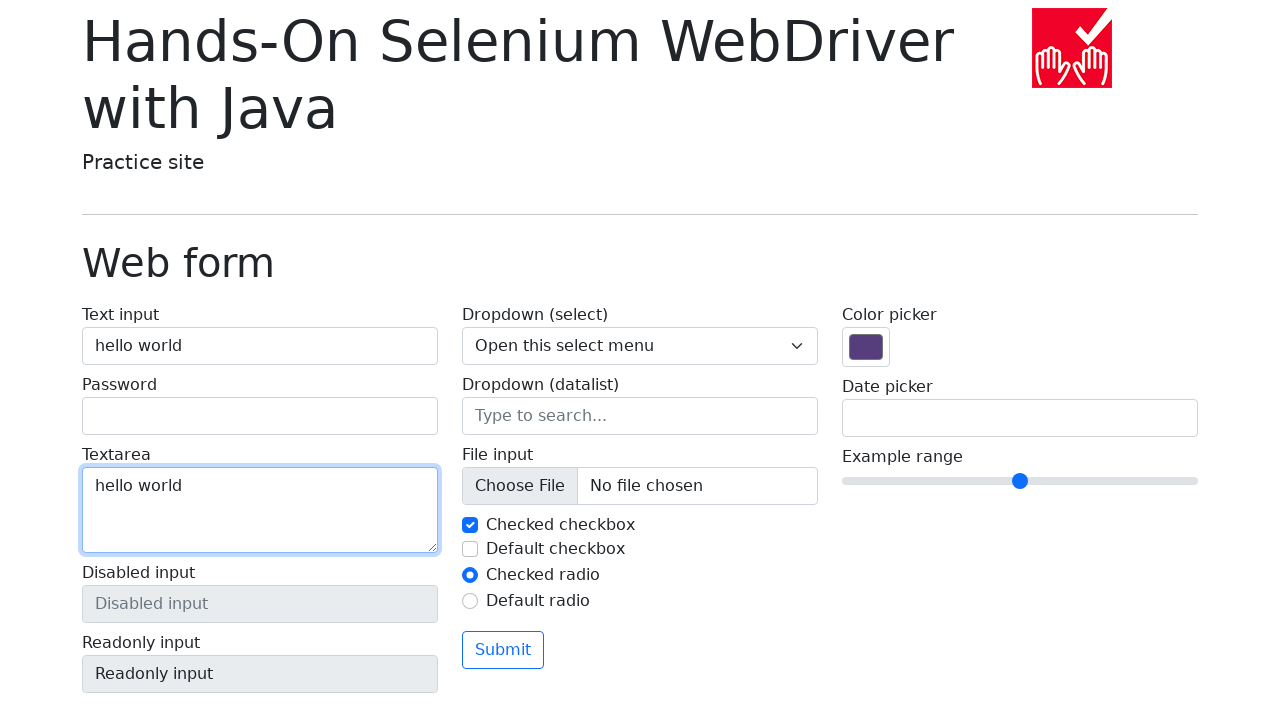

Waited 500ms for paste operation to complete
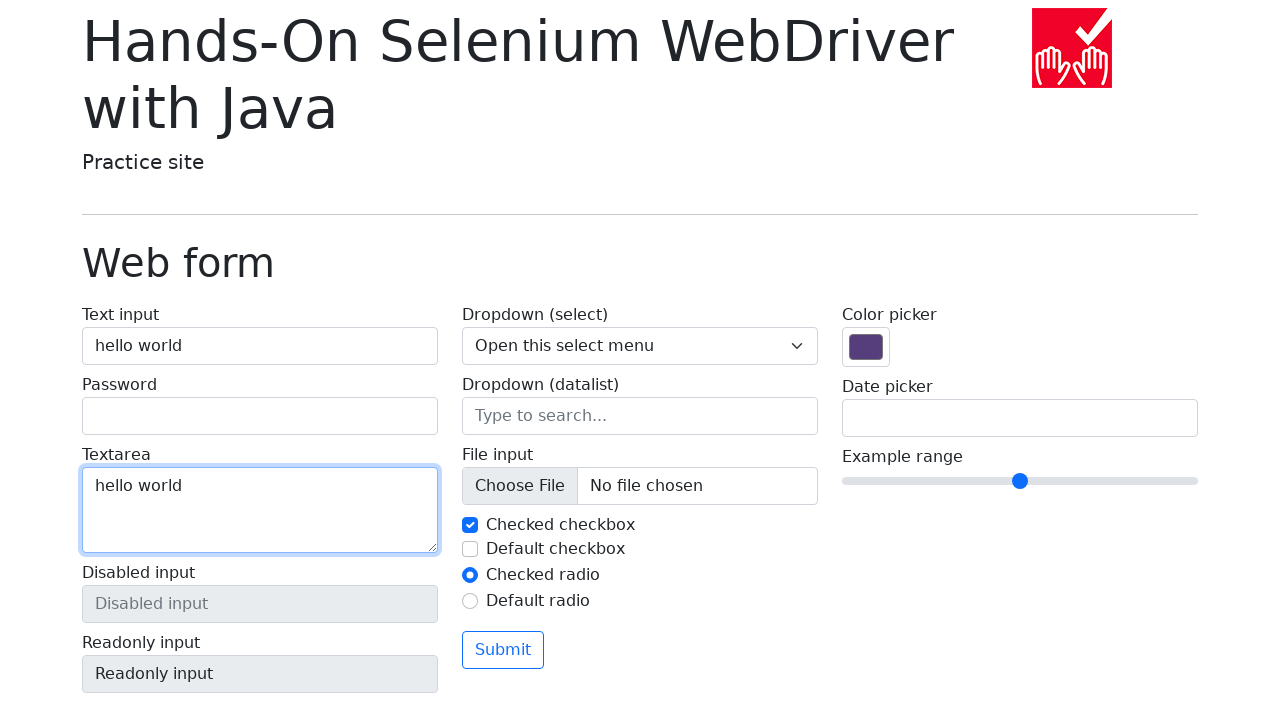

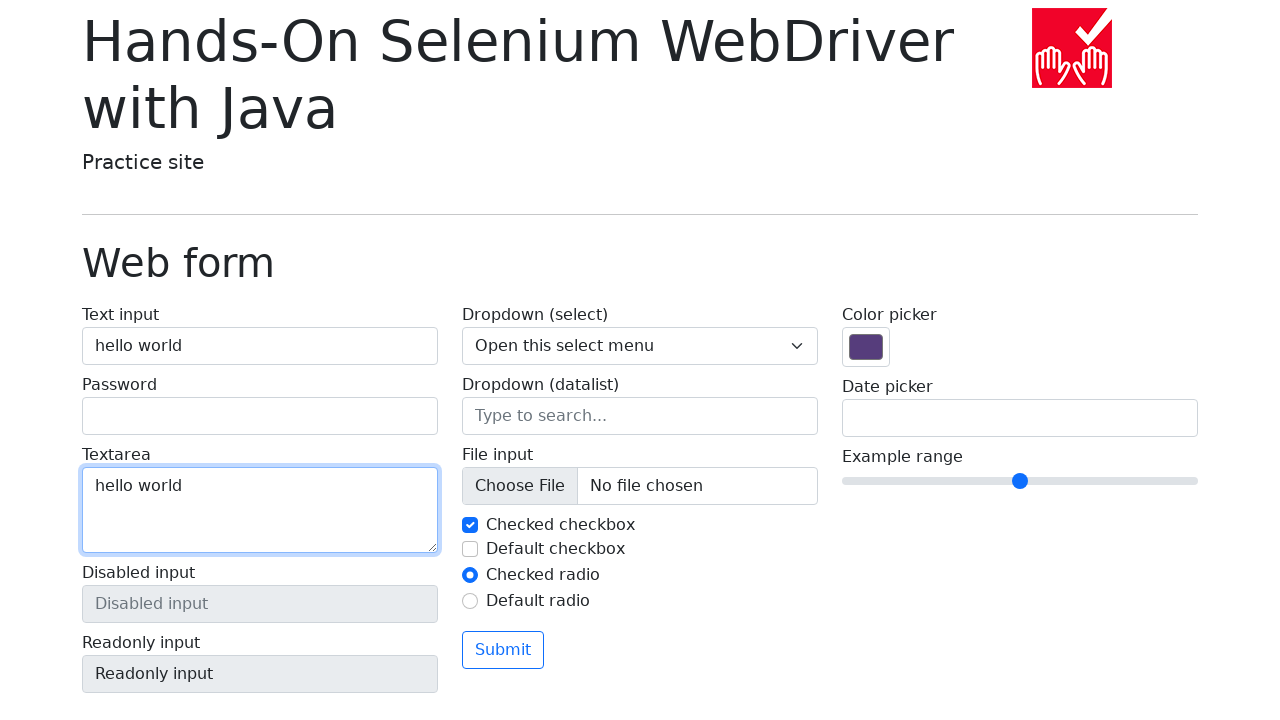